Tests link navigation functionality by opening multiple links from a footer section in new tabs and verifying they load correctly

Starting URL: http://qaclickacademy.com/practice.php

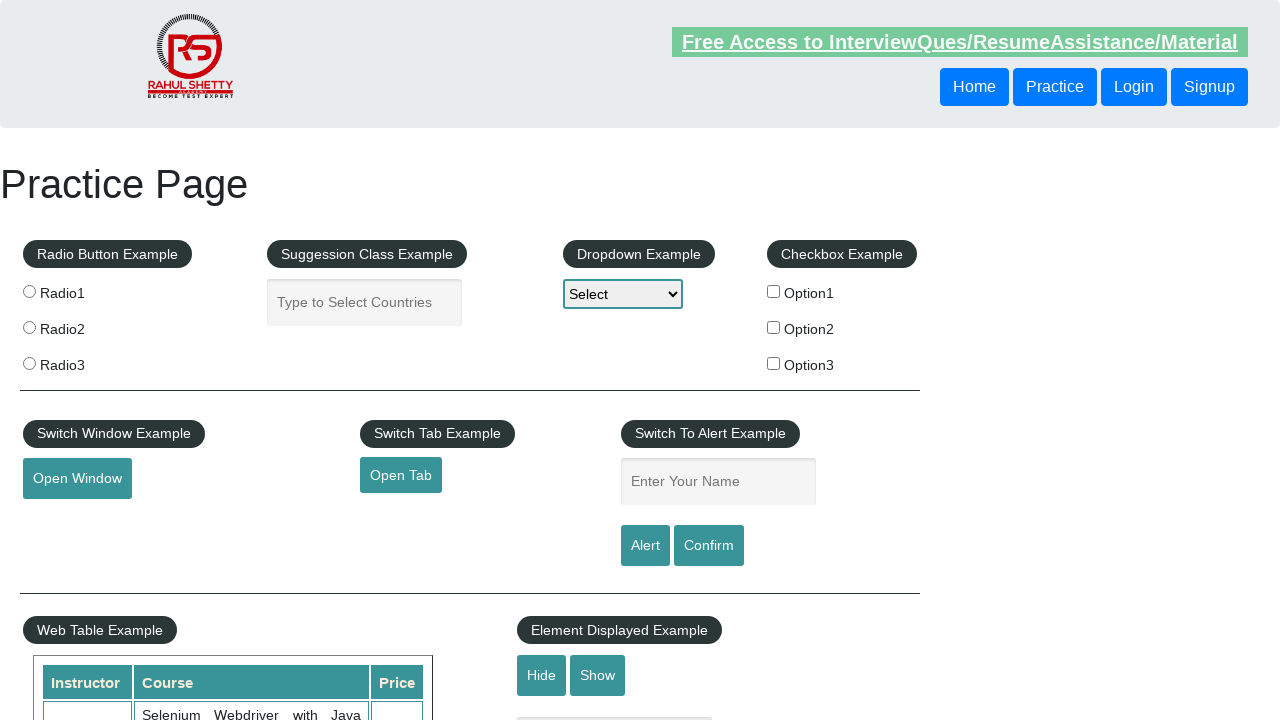

Counted total links on page: 27
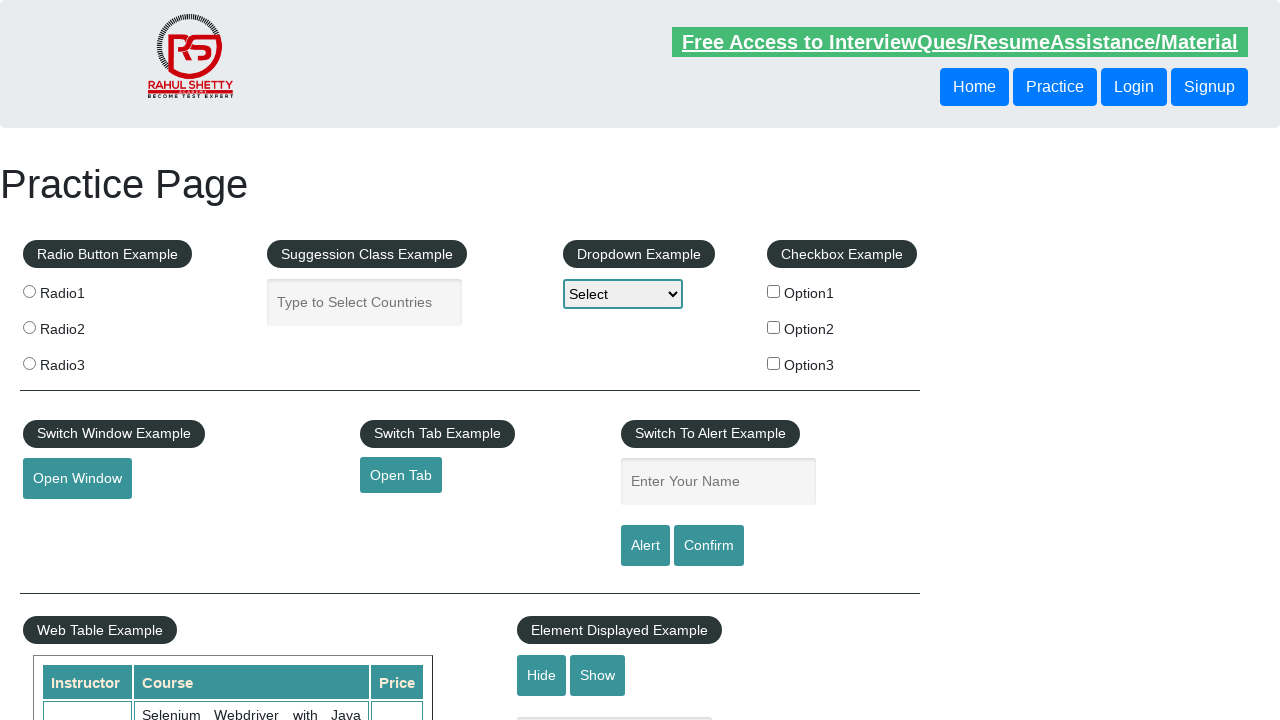

Located footer section with id 'gf-BIG'
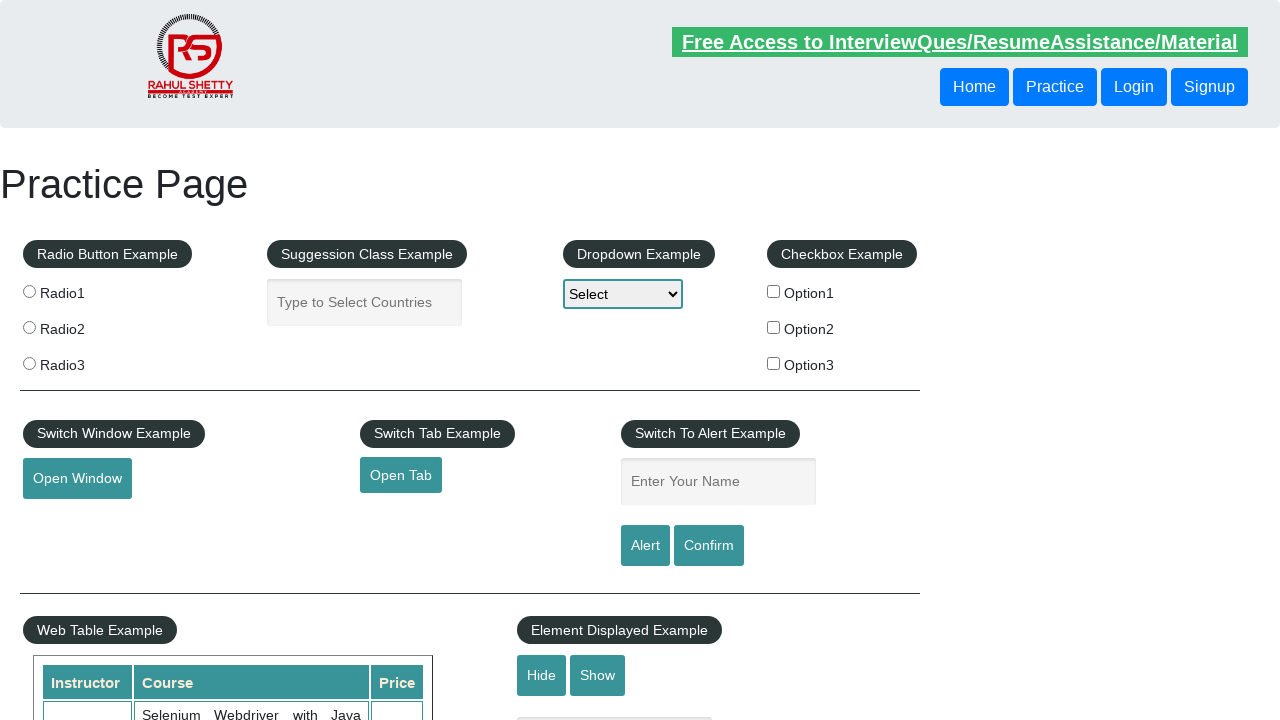

Counted footer links: 20
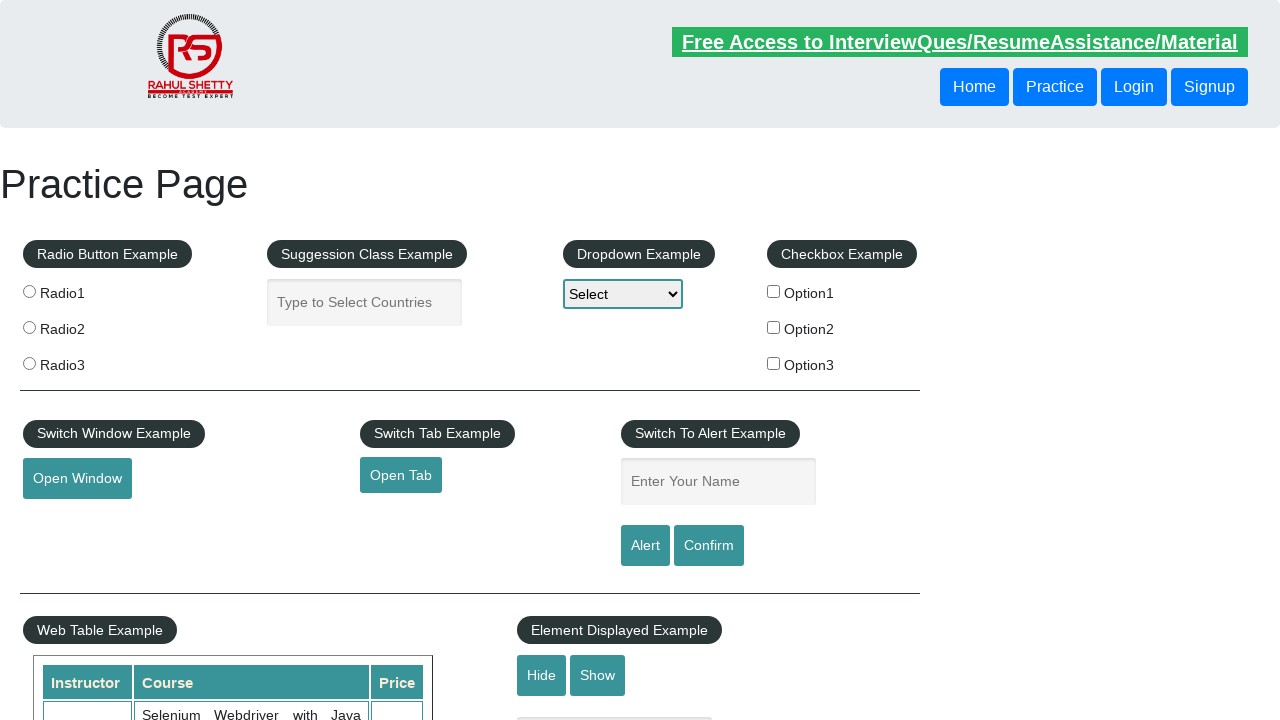

Located first column in footer table
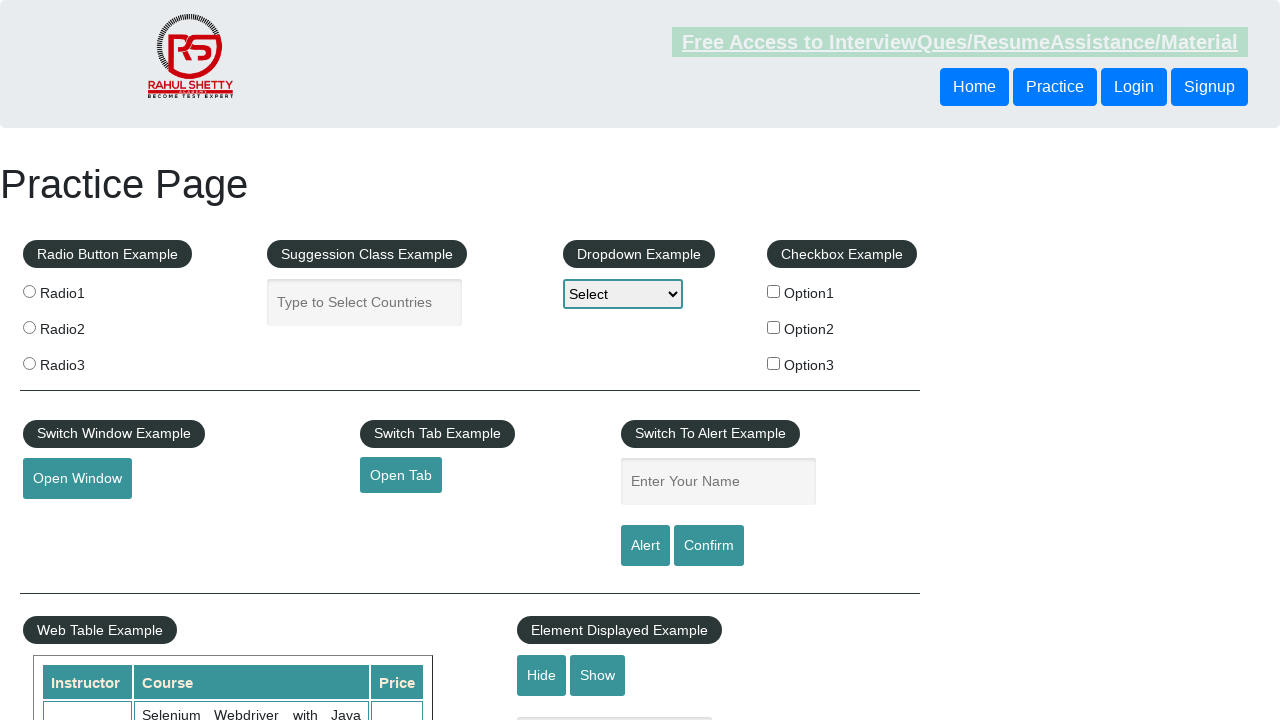

Counted links in first column: 5
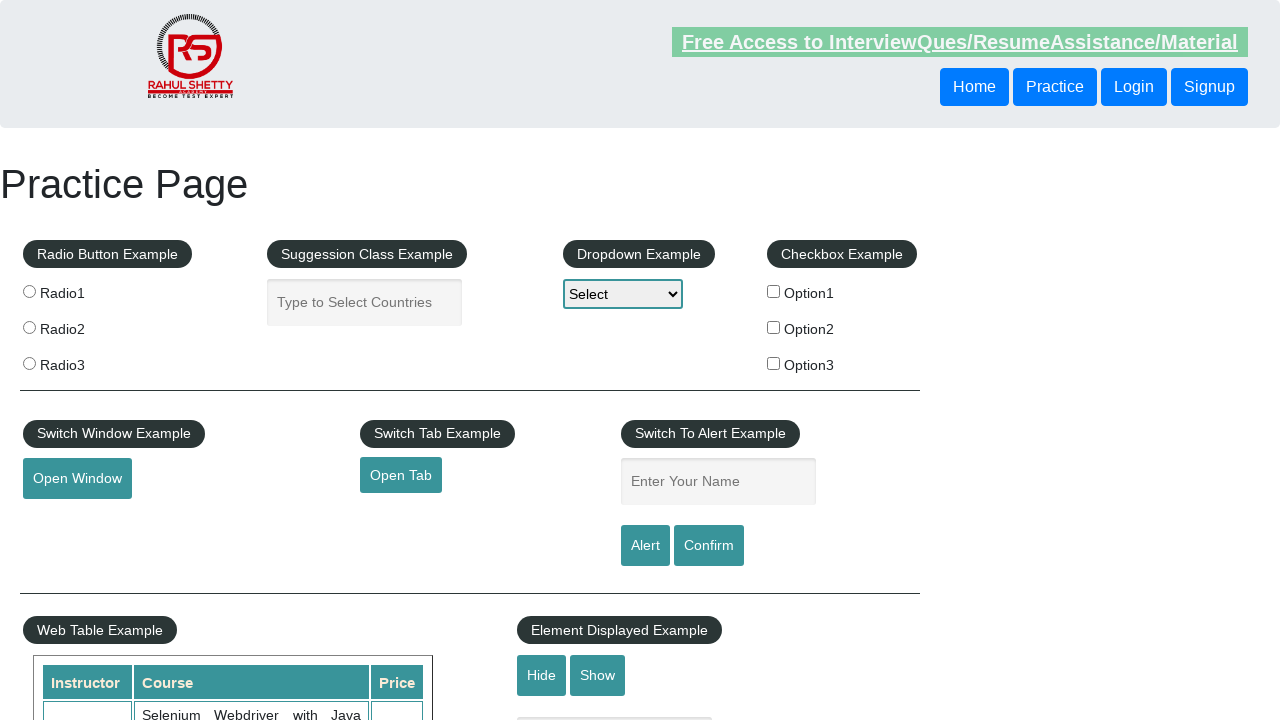

Opened link 1 from first column in new tab using Ctrl+click at (68, 520) on #gf-BIG >> xpath=//table[@class='gf-t']/tbody/tr/td[1]/ul >> a >> nth=1
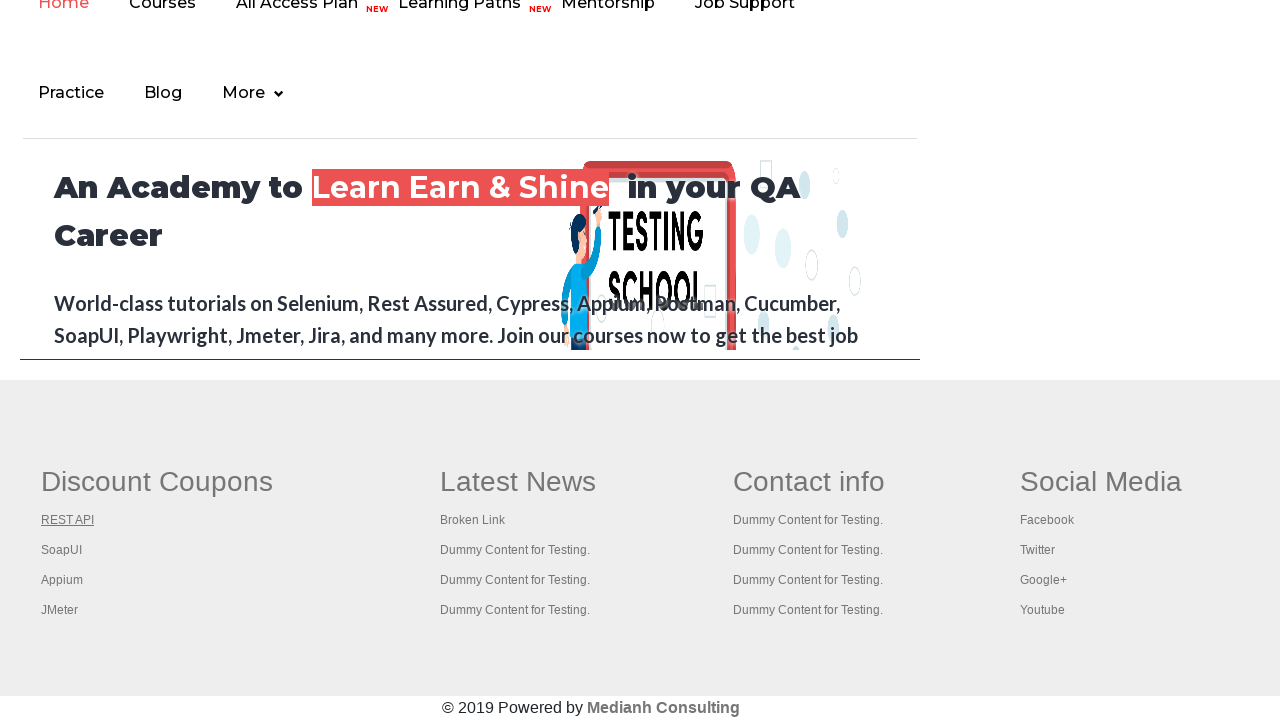

Opened link 2 from first column in new tab using Ctrl+click at (62, 550) on #gf-BIG >> xpath=//table[@class='gf-t']/tbody/tr/td[1]/ul >> a >> nth=2
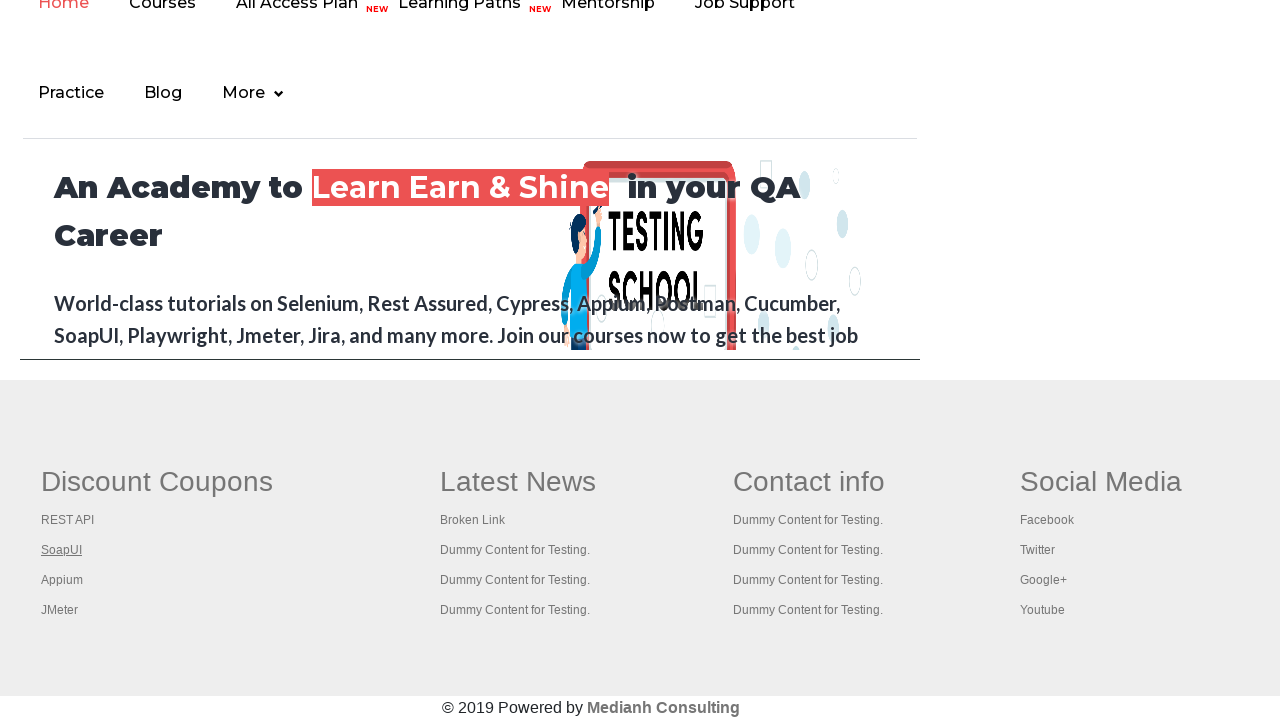

Opened link 3 from first column in new tab using Ctrl+click at (62, 580) on #gf-BIG >> xpath=//table[@class='gf-t']/tbody/tr/td[1]/ul >> a >> nth=3
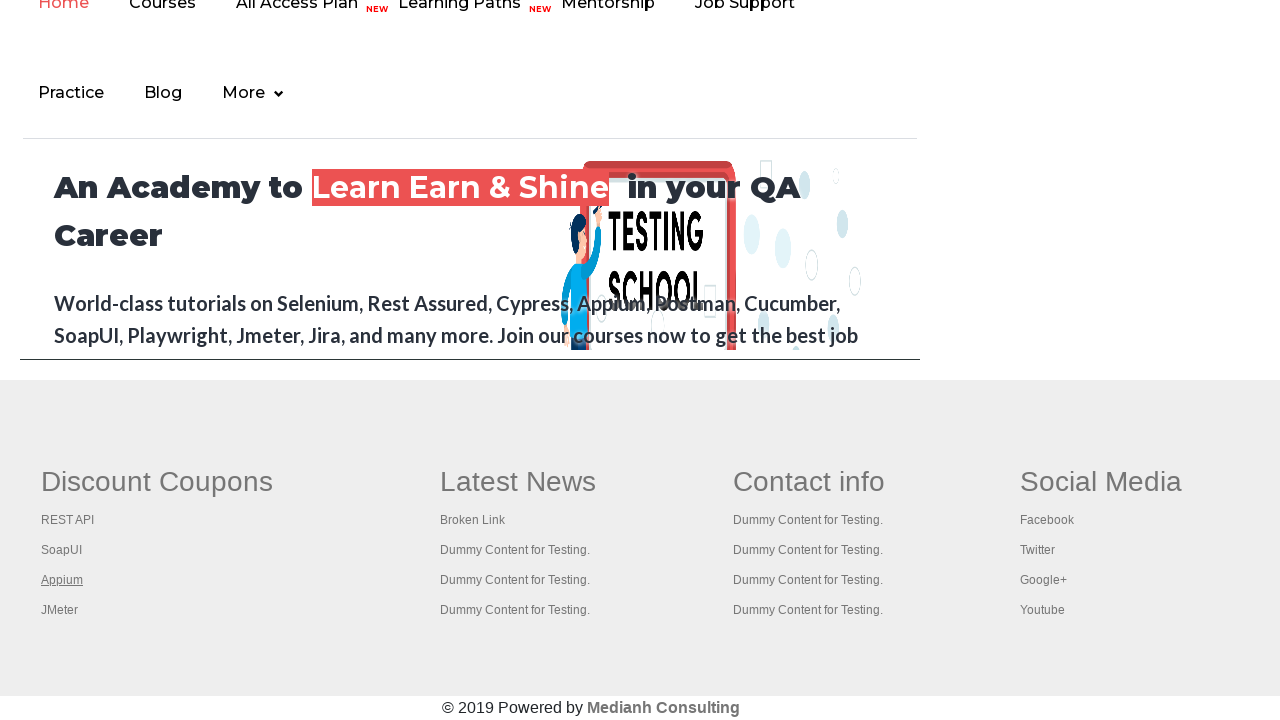

Opened link 4 from first column in new tab using Ctrl+click at (60, 610) on #gf-BIG >> xpath=//table[@class='gf-t']/tbody/tr/td[1]/ul >> a >> nth=4
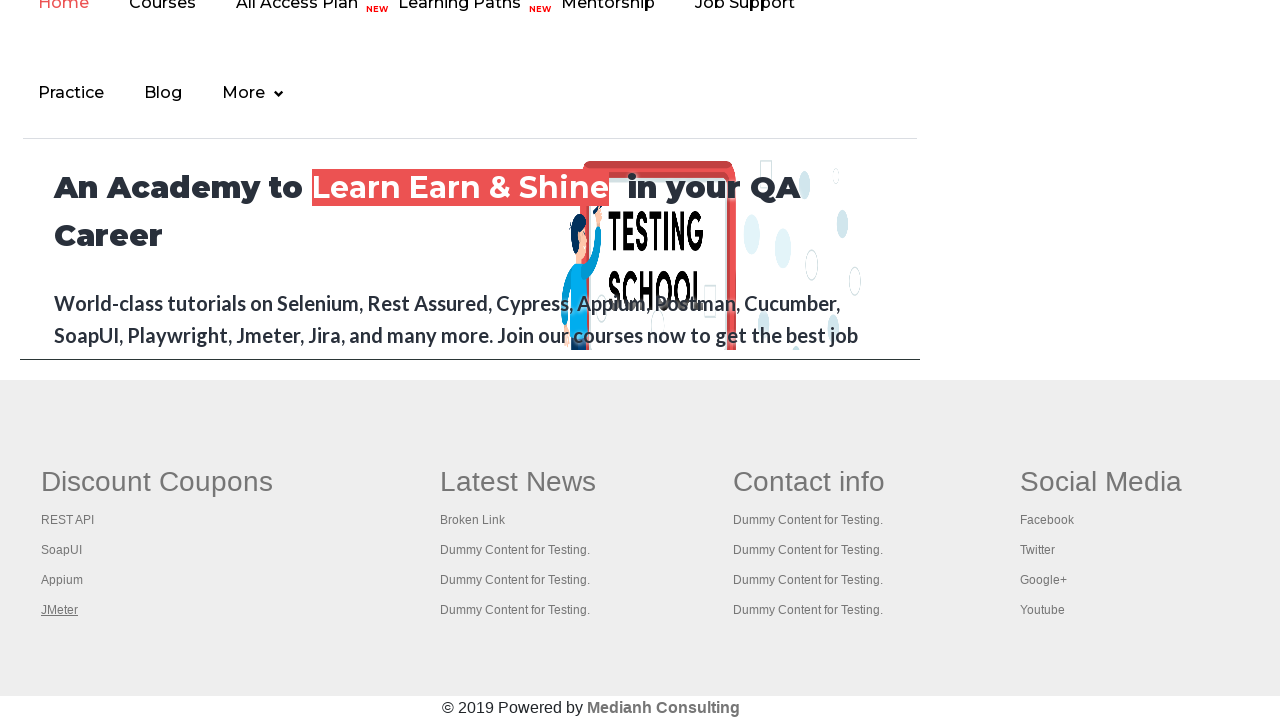

Retrieved all open pages: 5 pages total
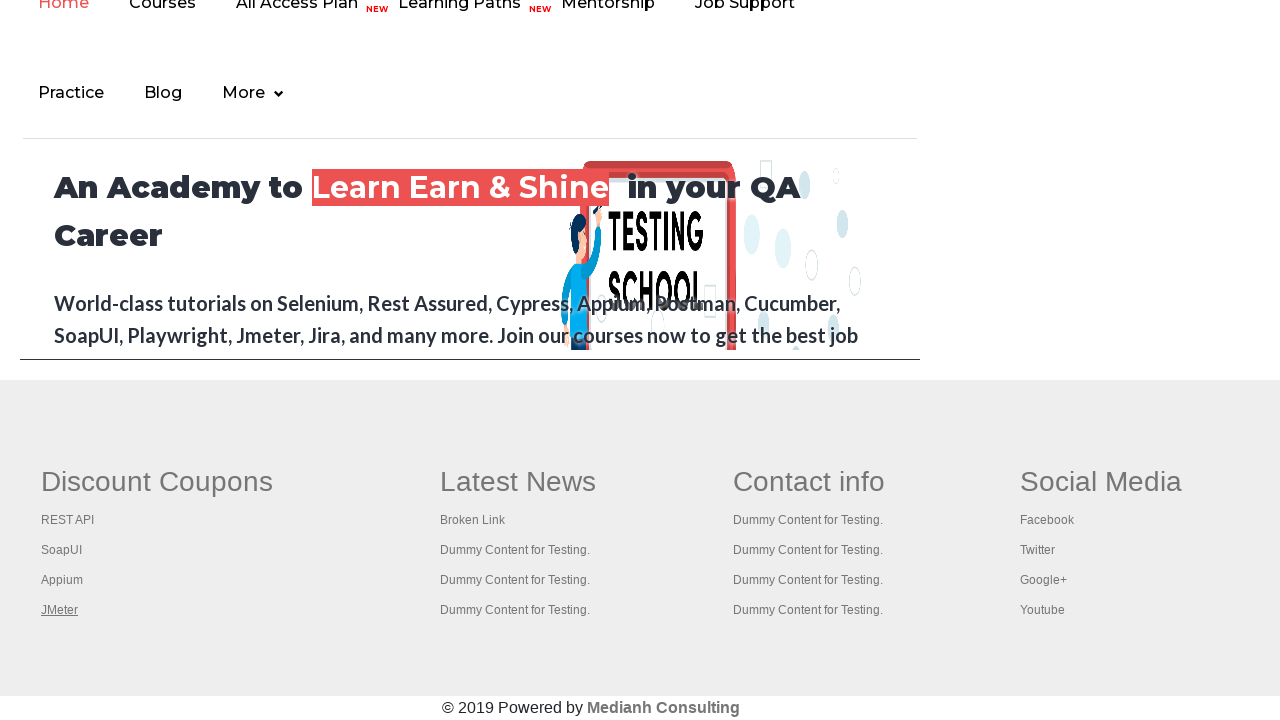

Page title: 'Practice Page'
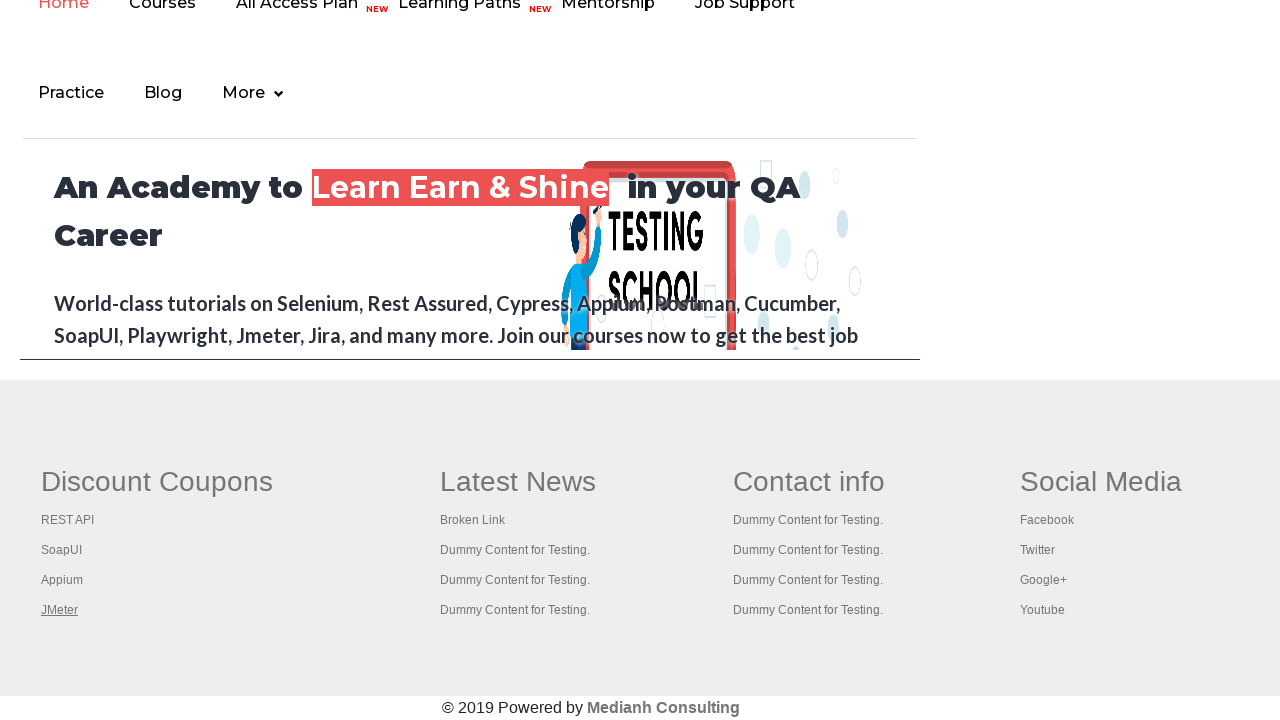

Page title: 'REST API Tutorial'
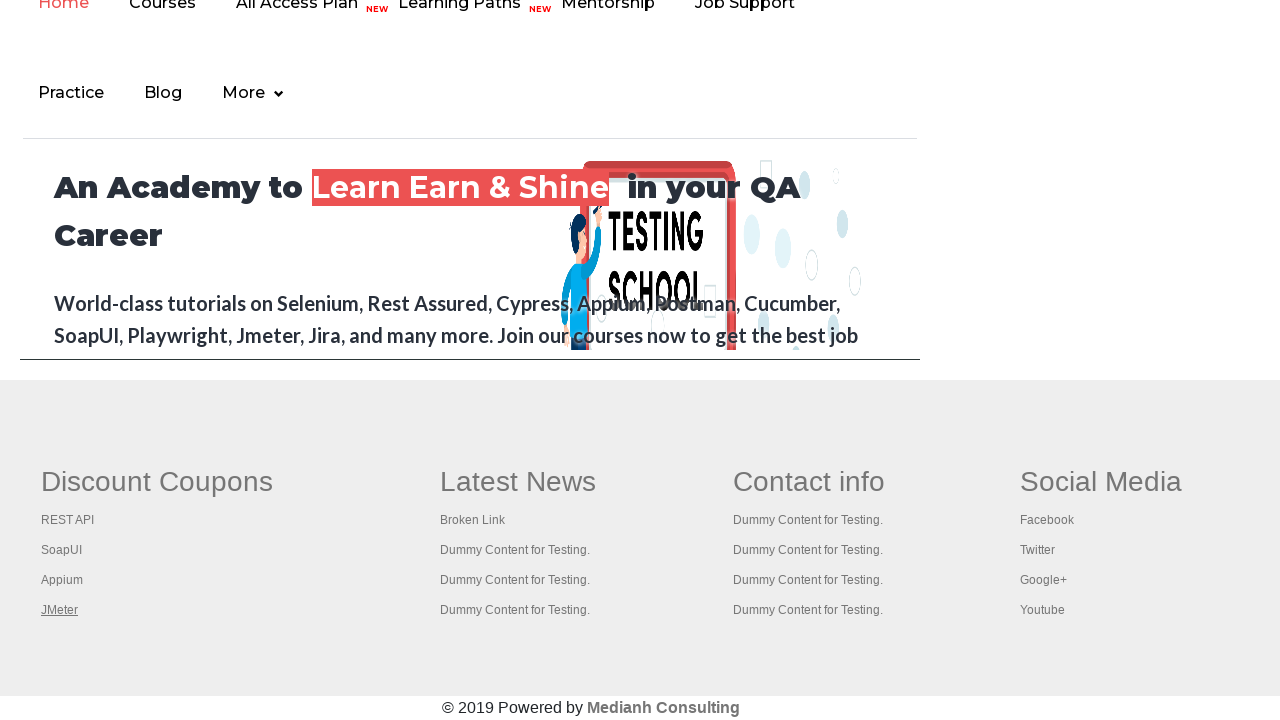

Page title: 'The World’s Most Popular API Testing Tool | SoapUI'
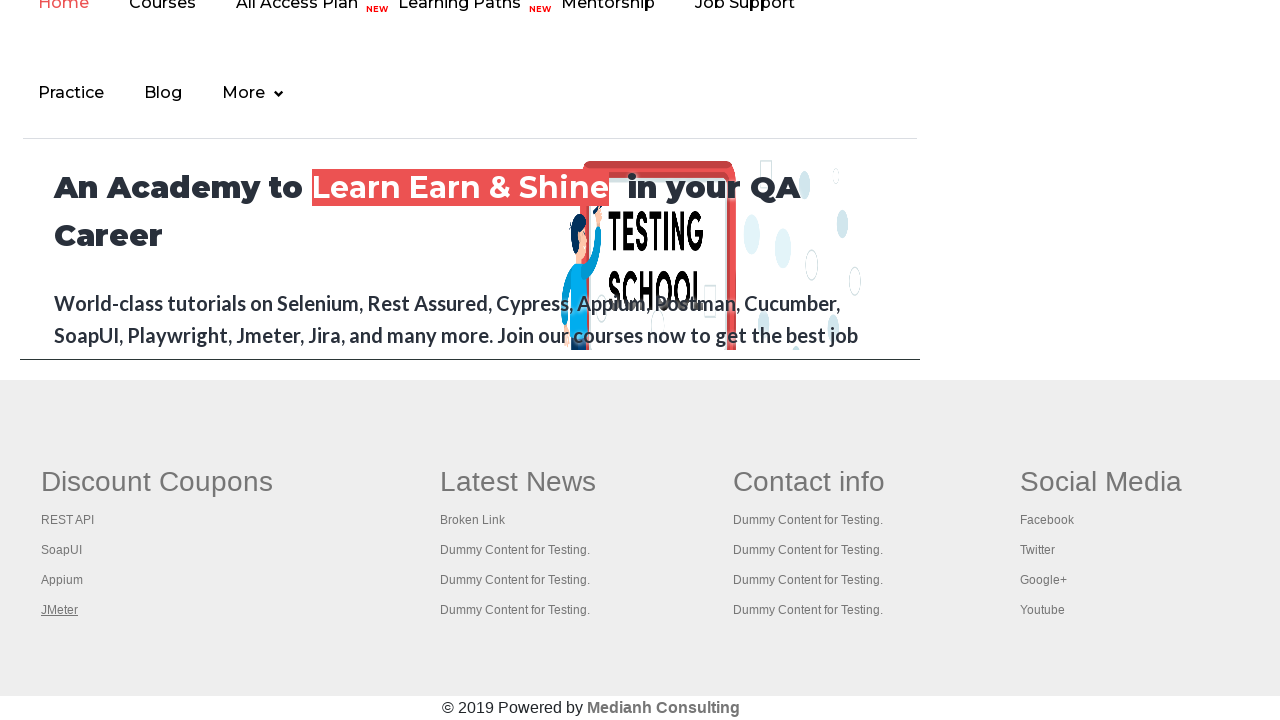

Page title: 'Appium tutorial for Mobile Apps testing | RahulShetty Academy | Rahul'
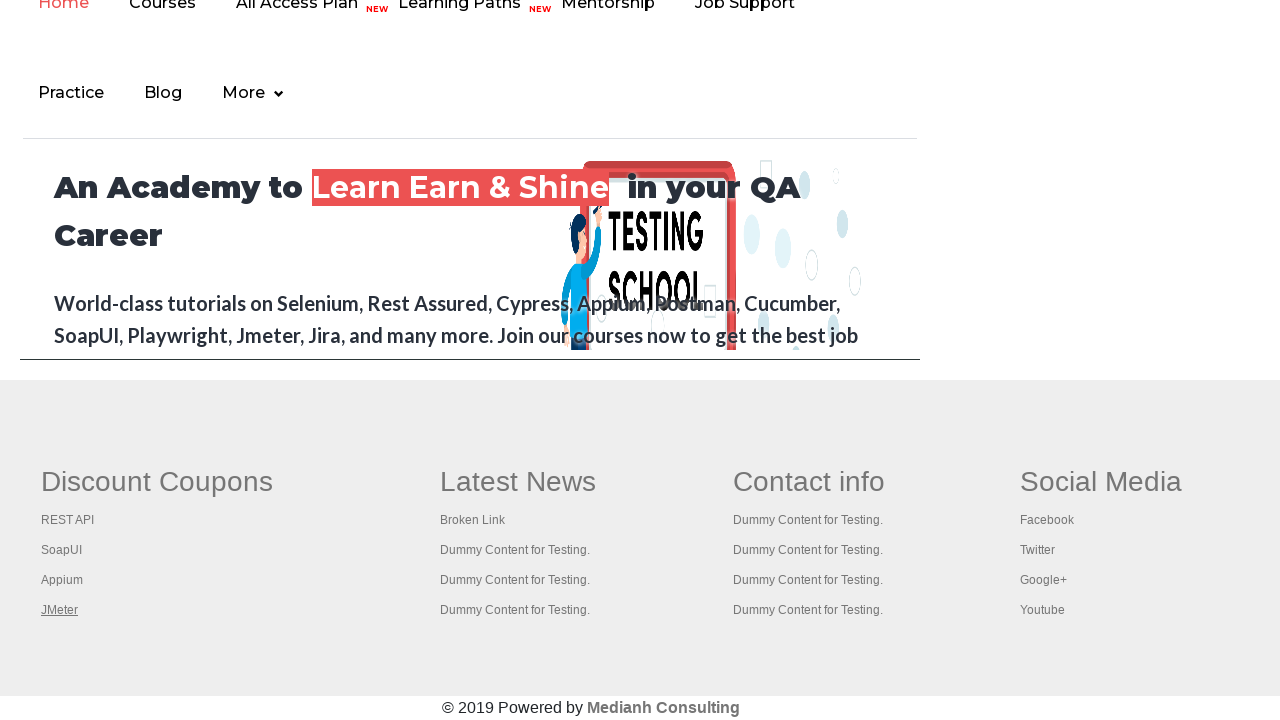

Page title: 'Apache JMeter - Apache JMeter™'
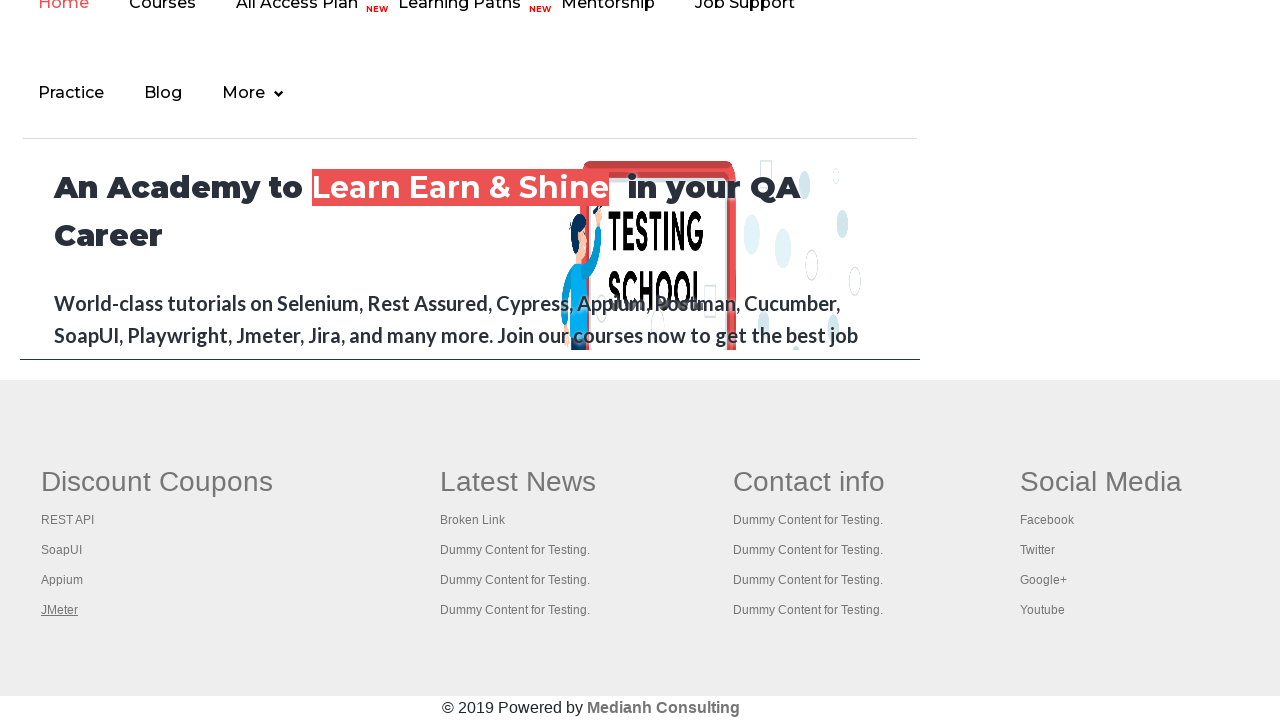

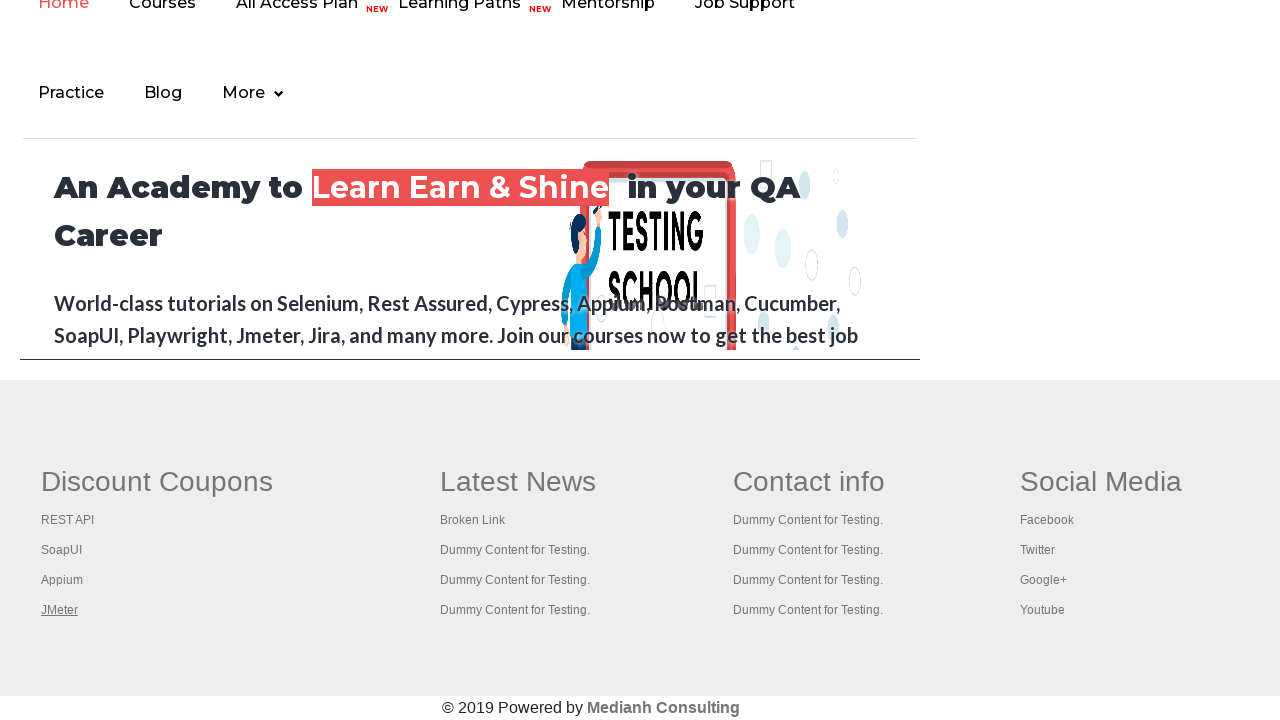